Tests file upload functionality by navigating to a file upload page, uploading a file, and verifying the upload was successful by checking the confirmation message.

Starting URL: https://the-internet.herokuapp.com/upload

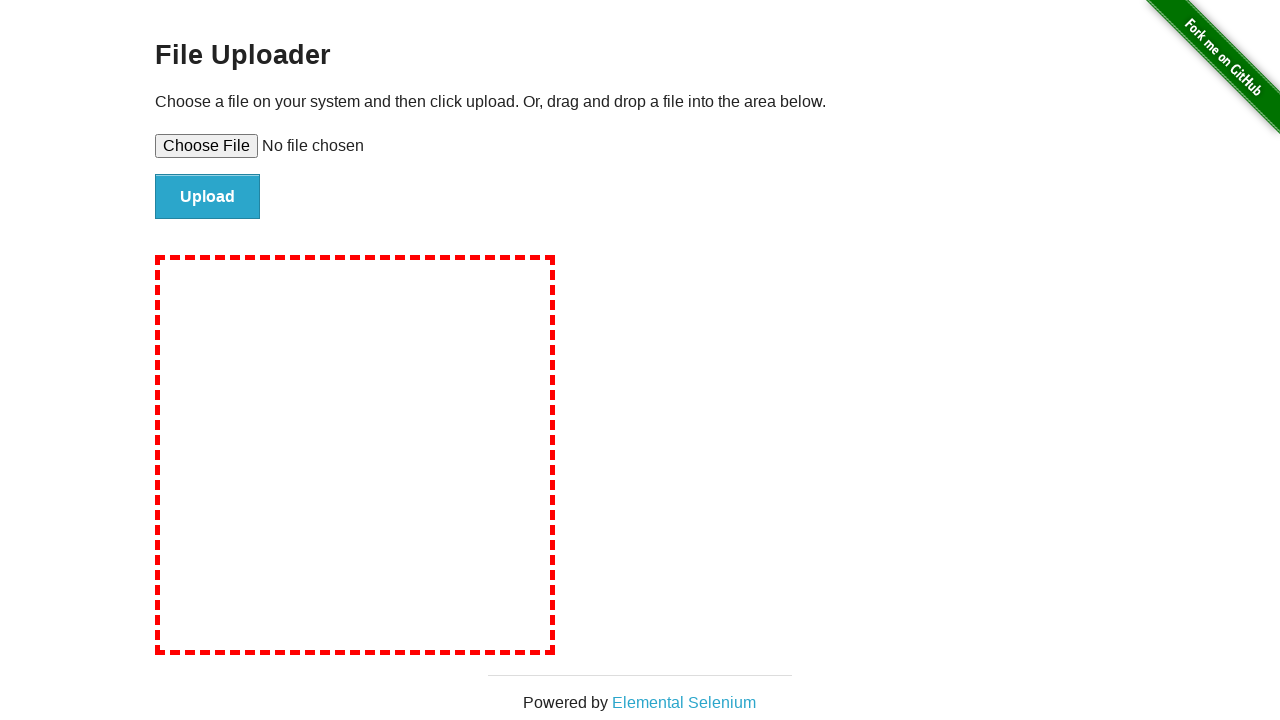

Created temporary test file for upload
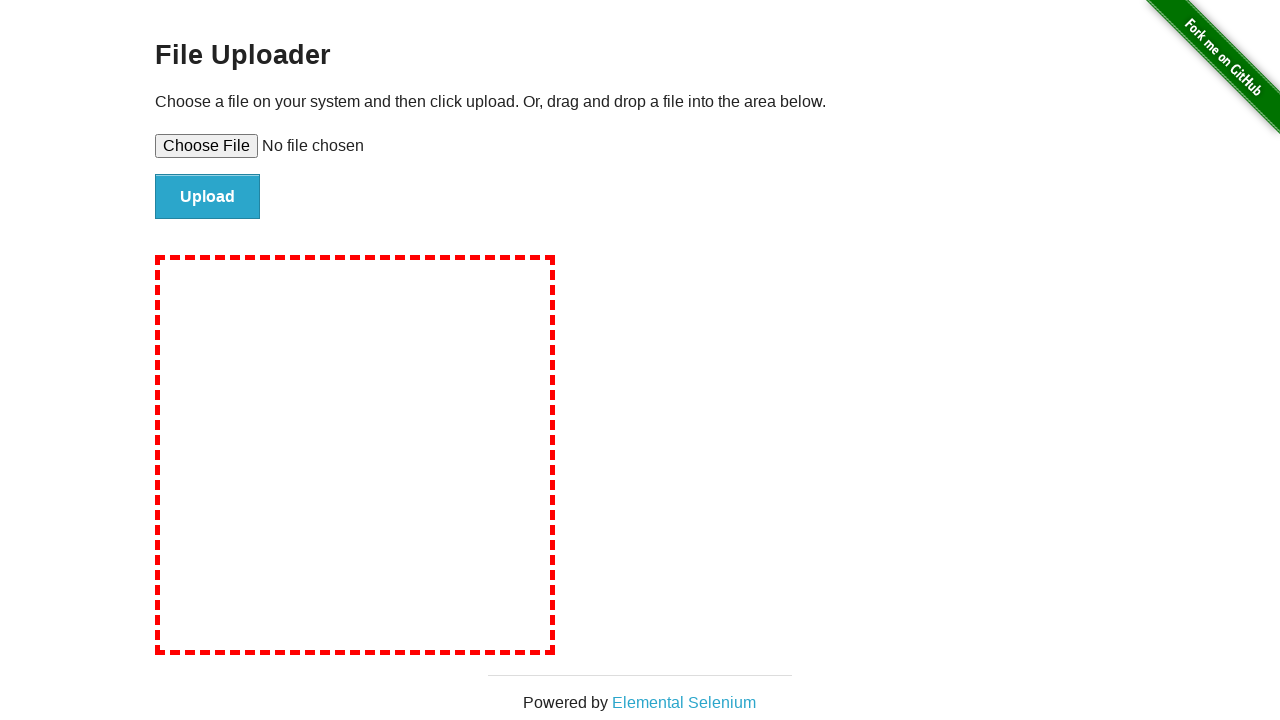

Set file input with test file path
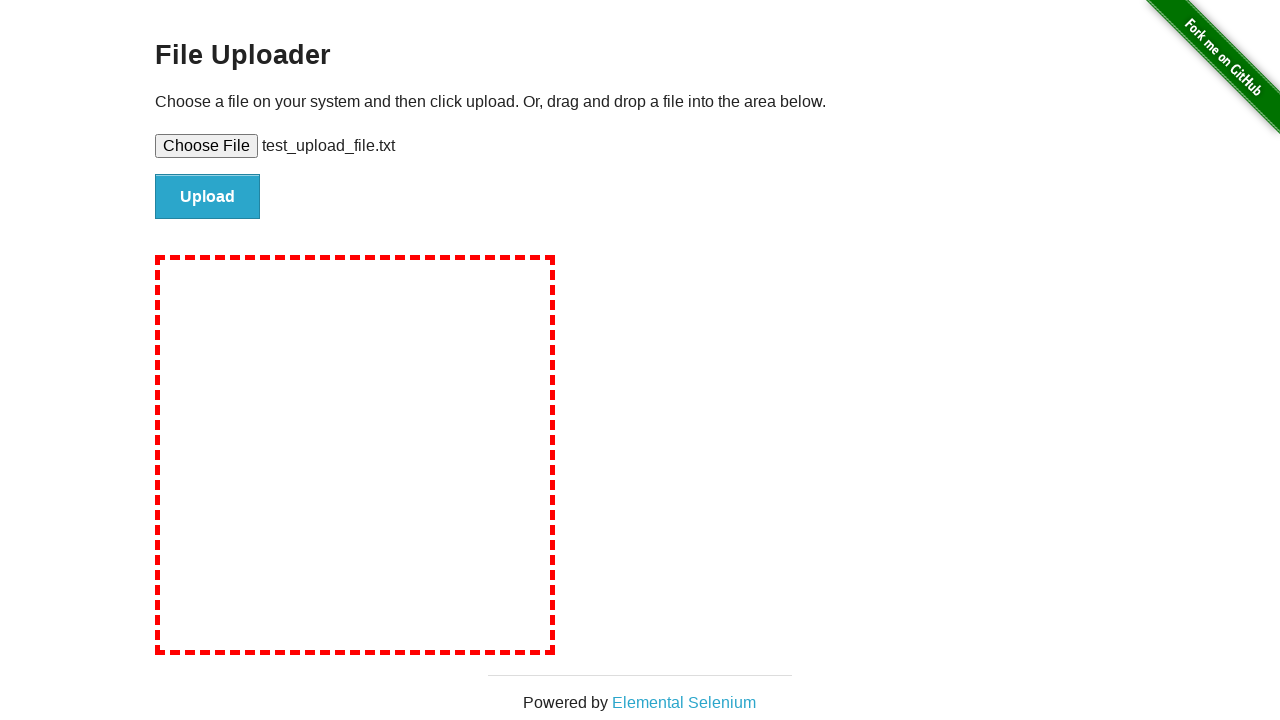

Clicked upload button to submit file at (208, 197) on input#file-submit
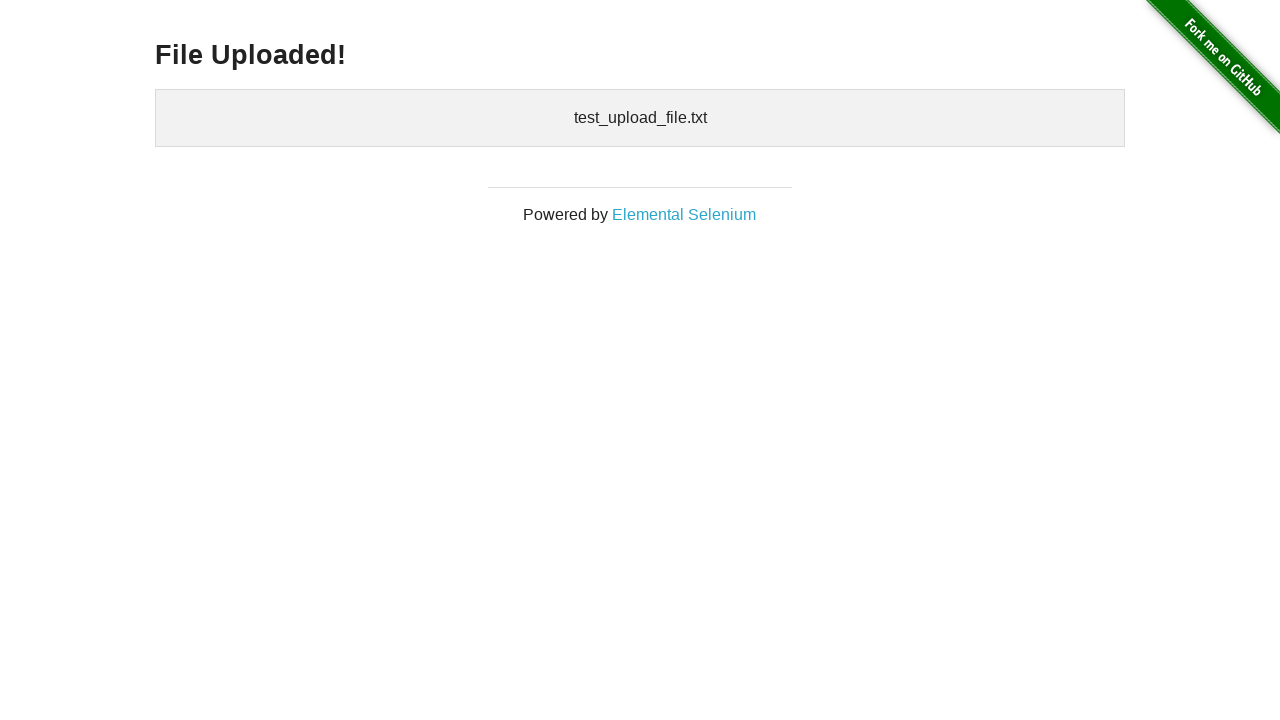

File upload confirmation appeared - upload successful
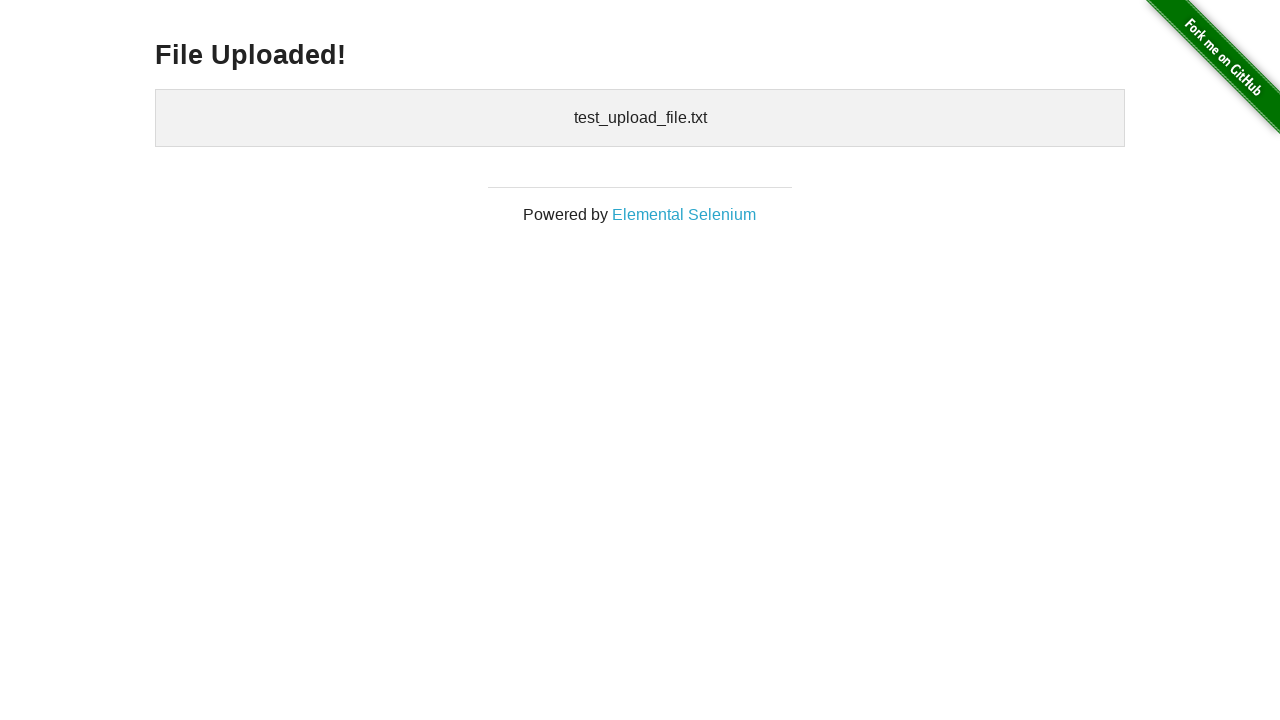

Cleaned up temporary test file
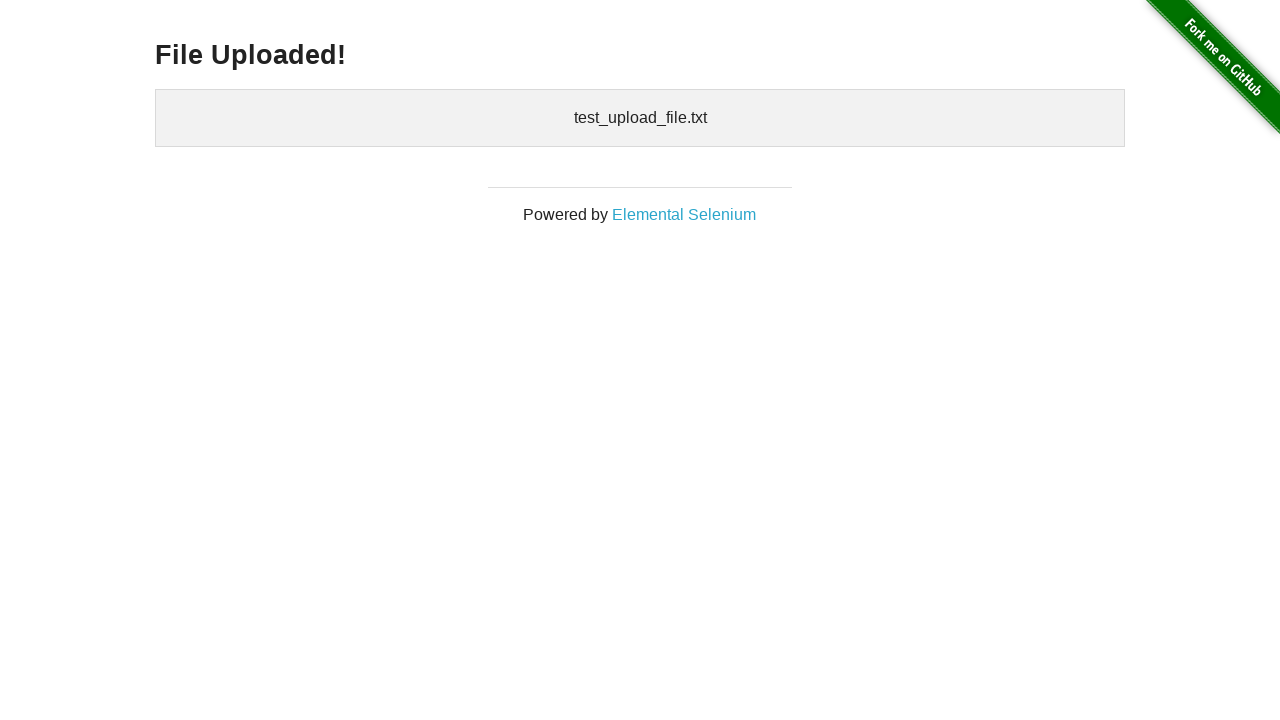

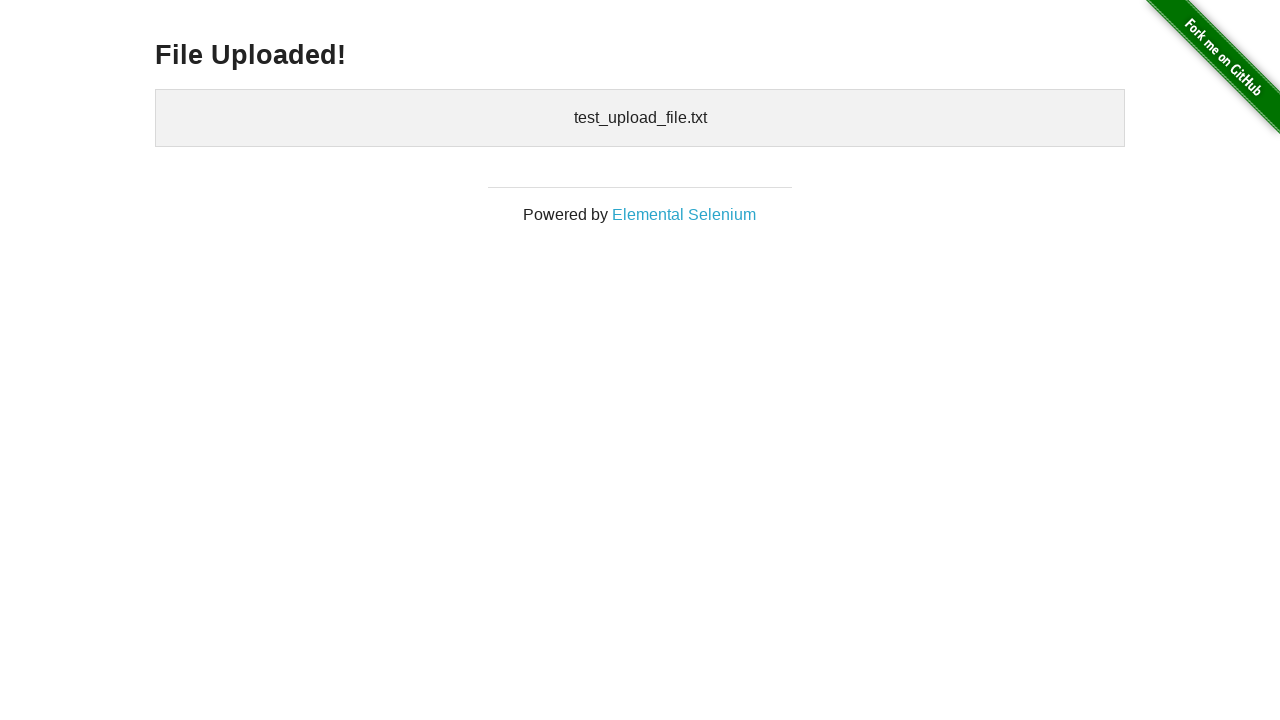